Navigates to login page and verifies input field types and checkbox state

Starting URL: https://cms.demo.katalon.com

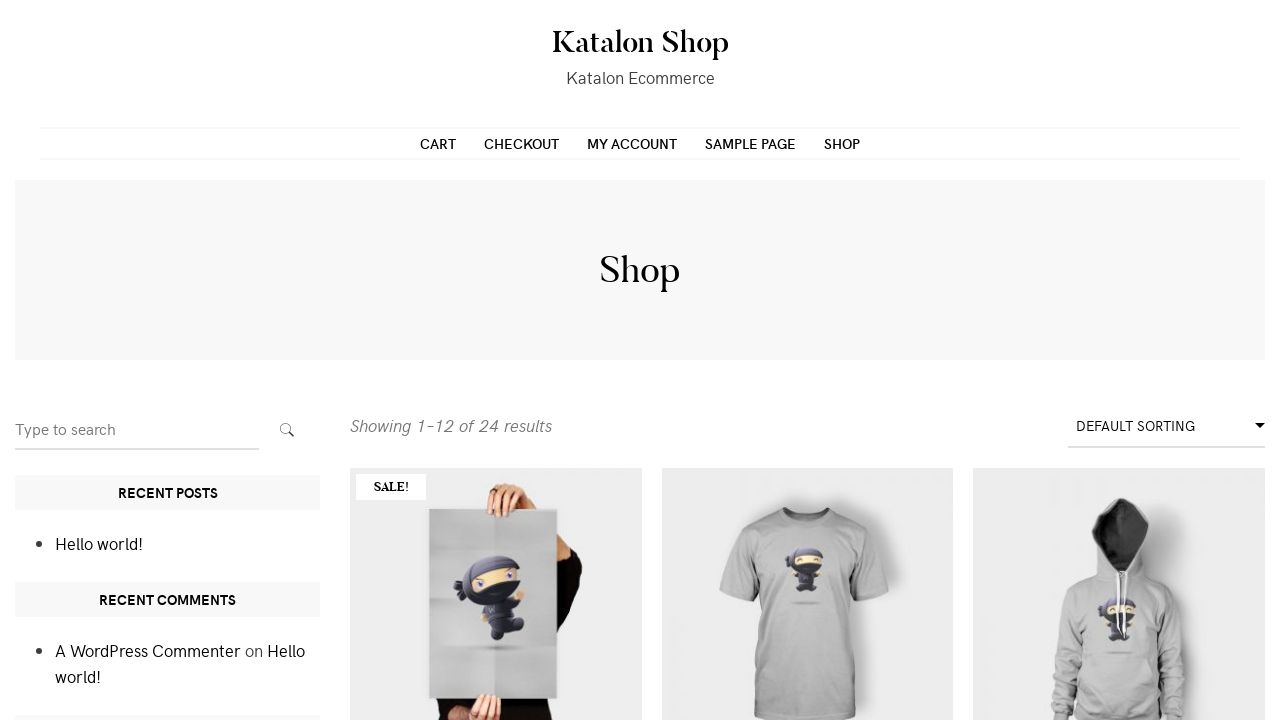

Navigated to login page at https://cms.demo.katalon.com
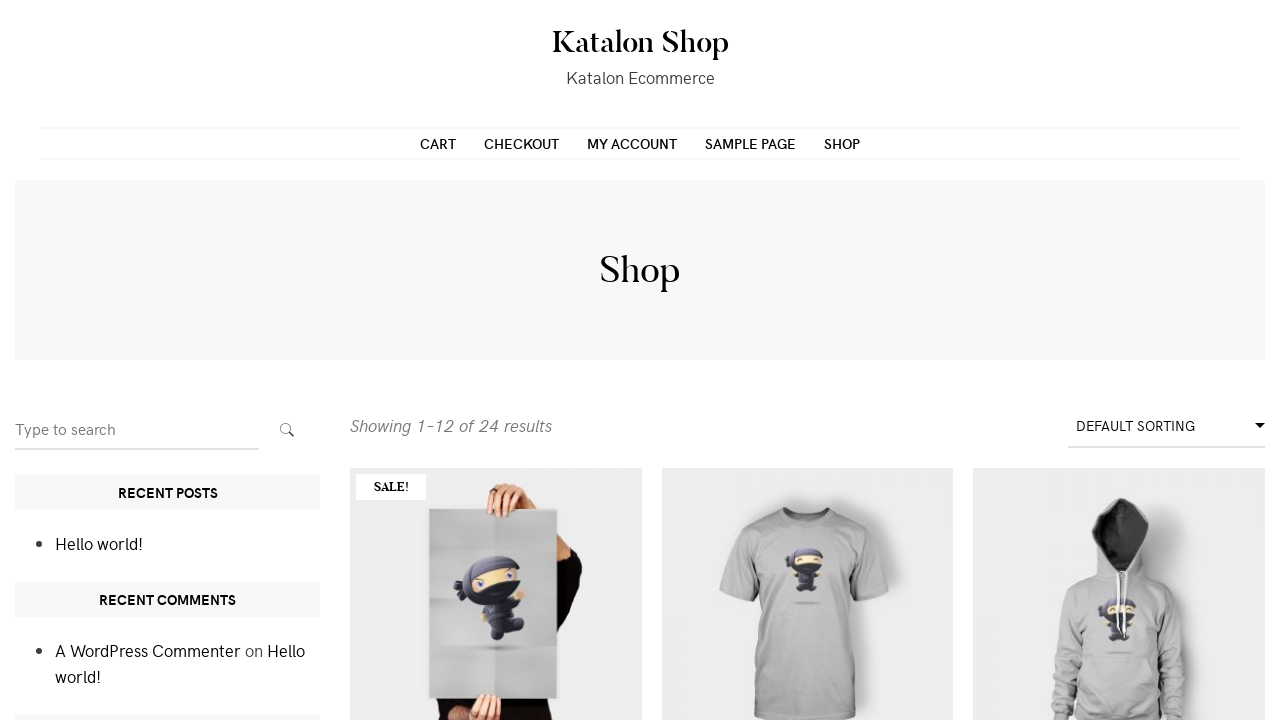

Clicked on My Account navigation link at (632, 143) on ul li:nth-child(3) a
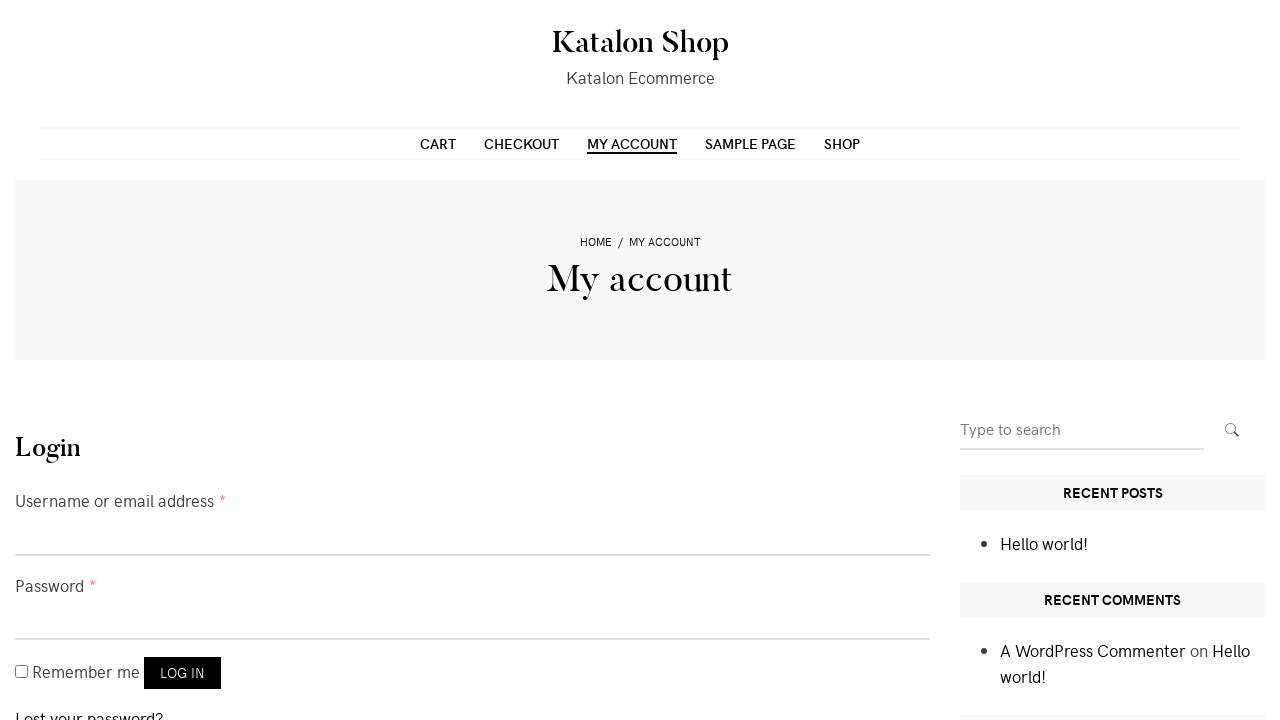

Located text input field
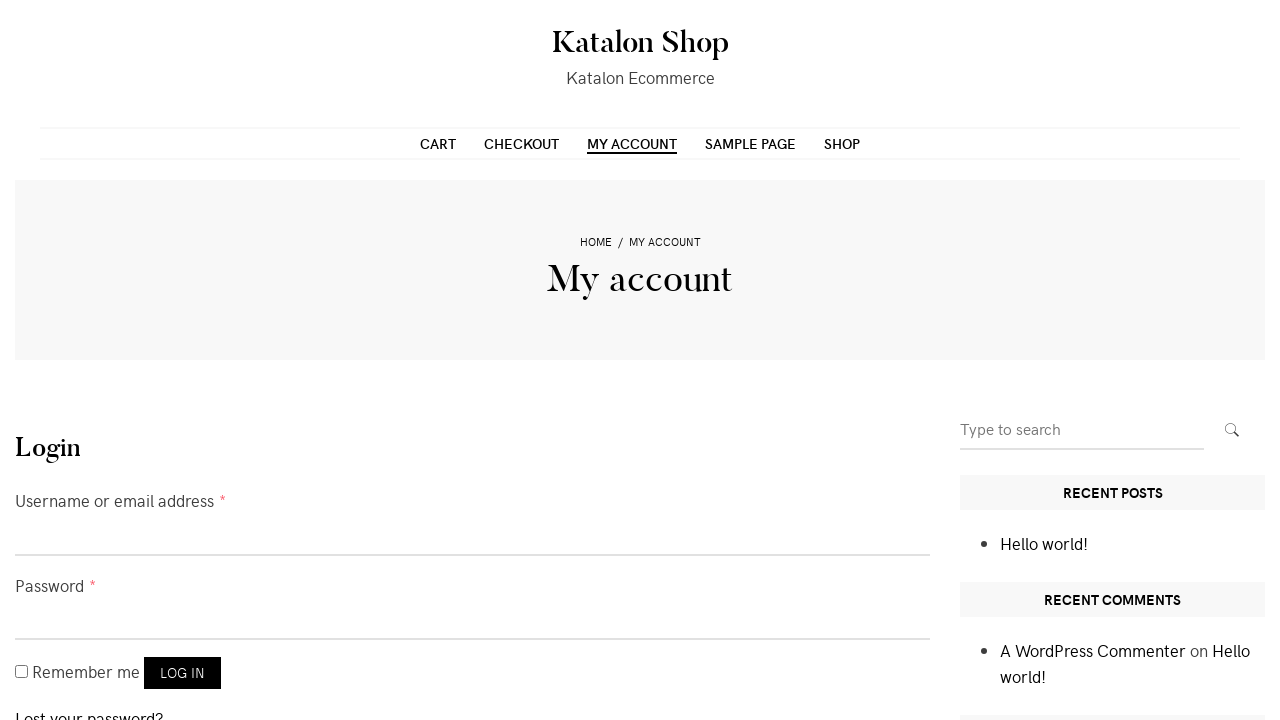

Verified text input field has correct type attribute
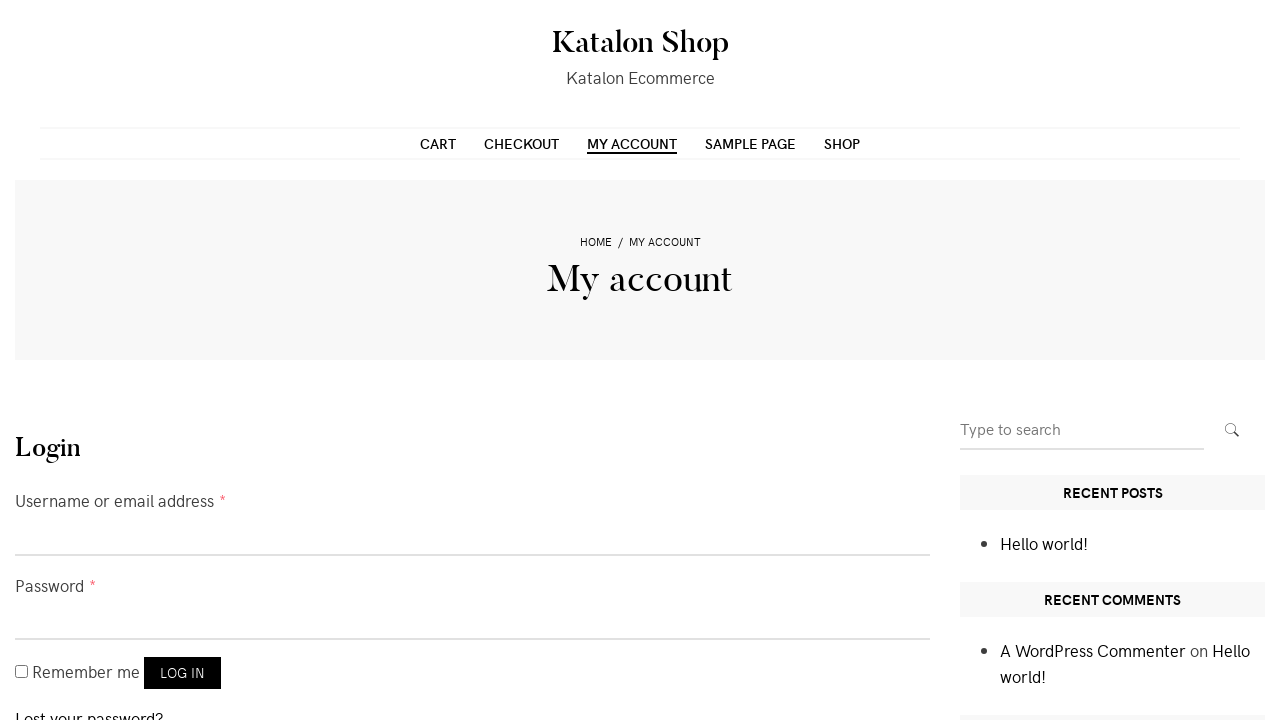

Located password input field
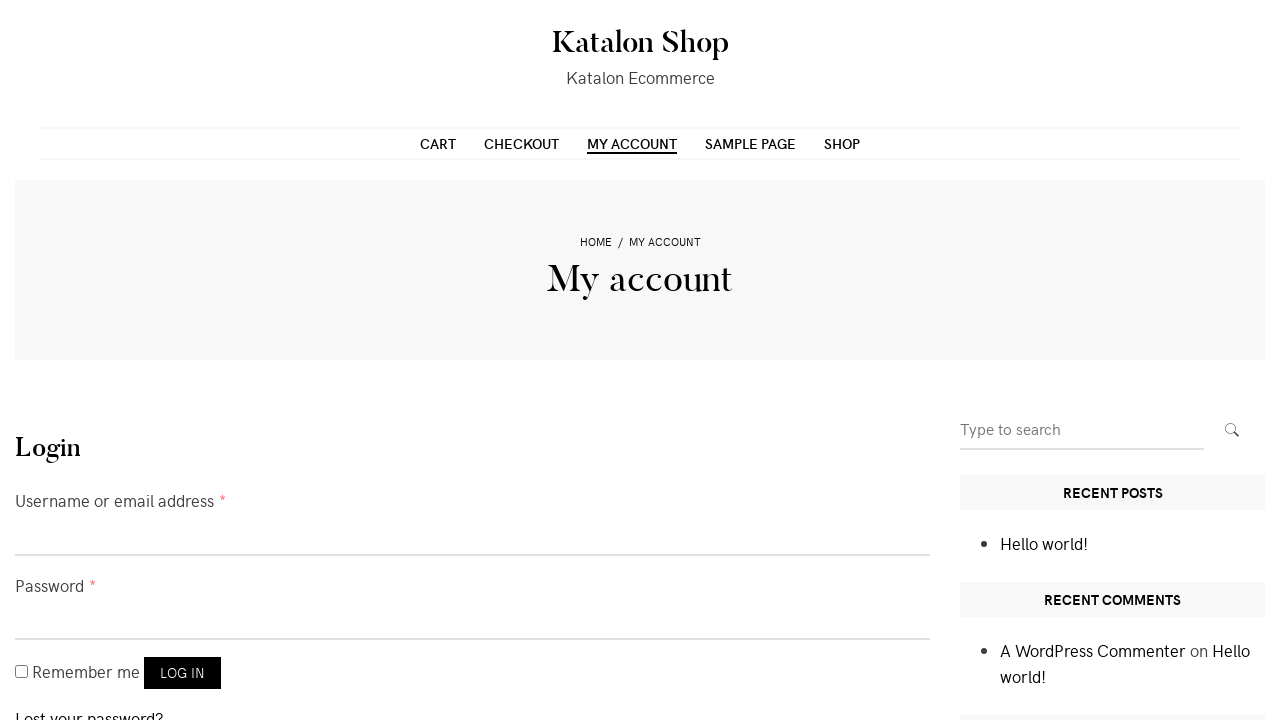

Verified password input field has correct type attribute
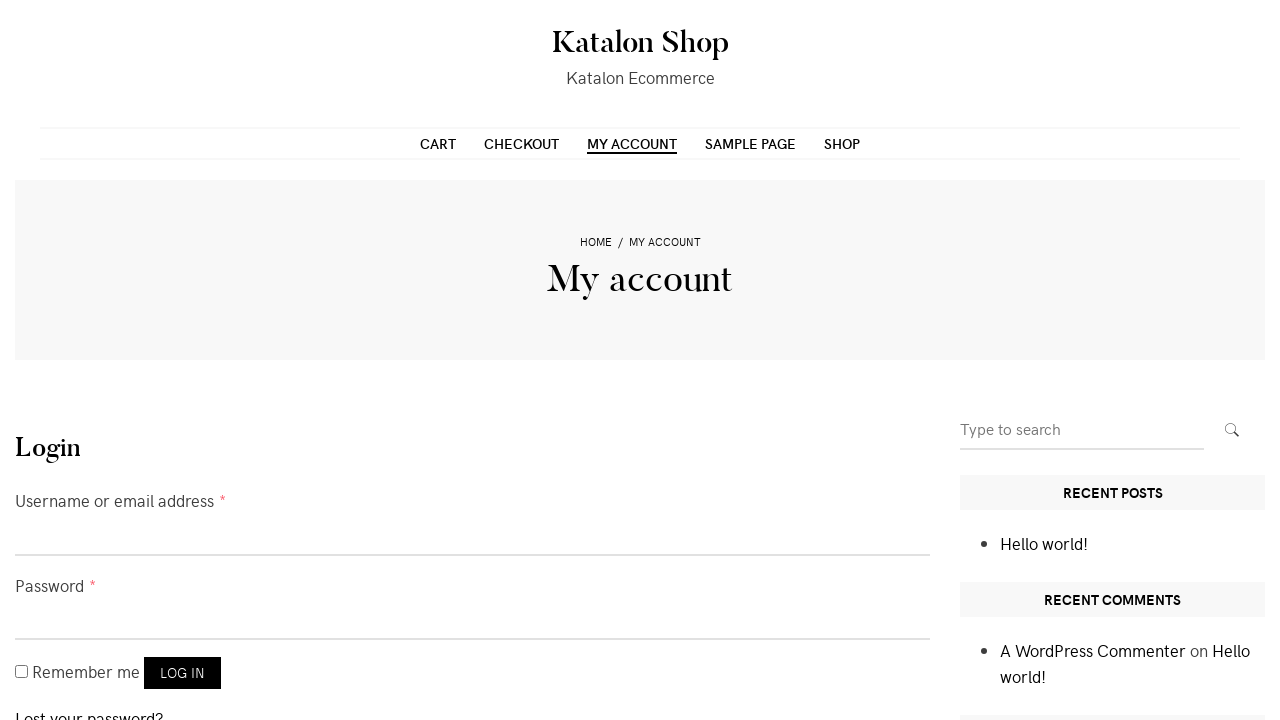

Located checkbox input field
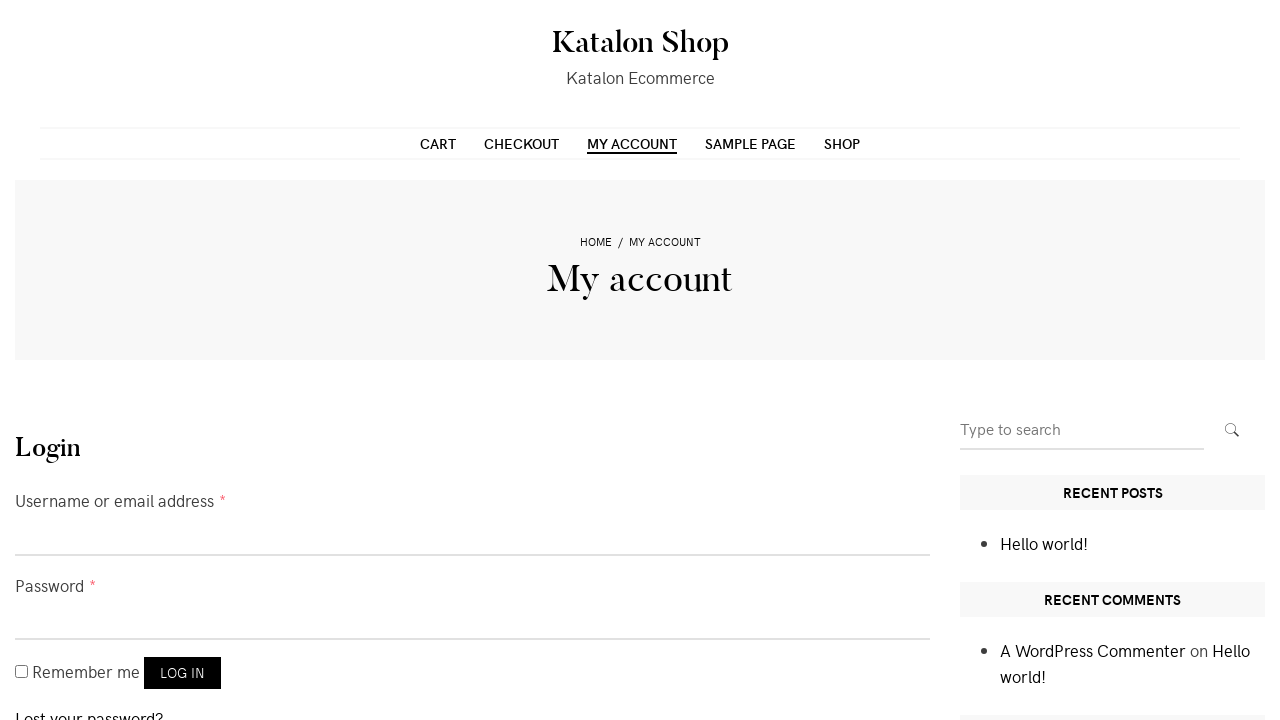

Verified checkbox input field has correct type attribute
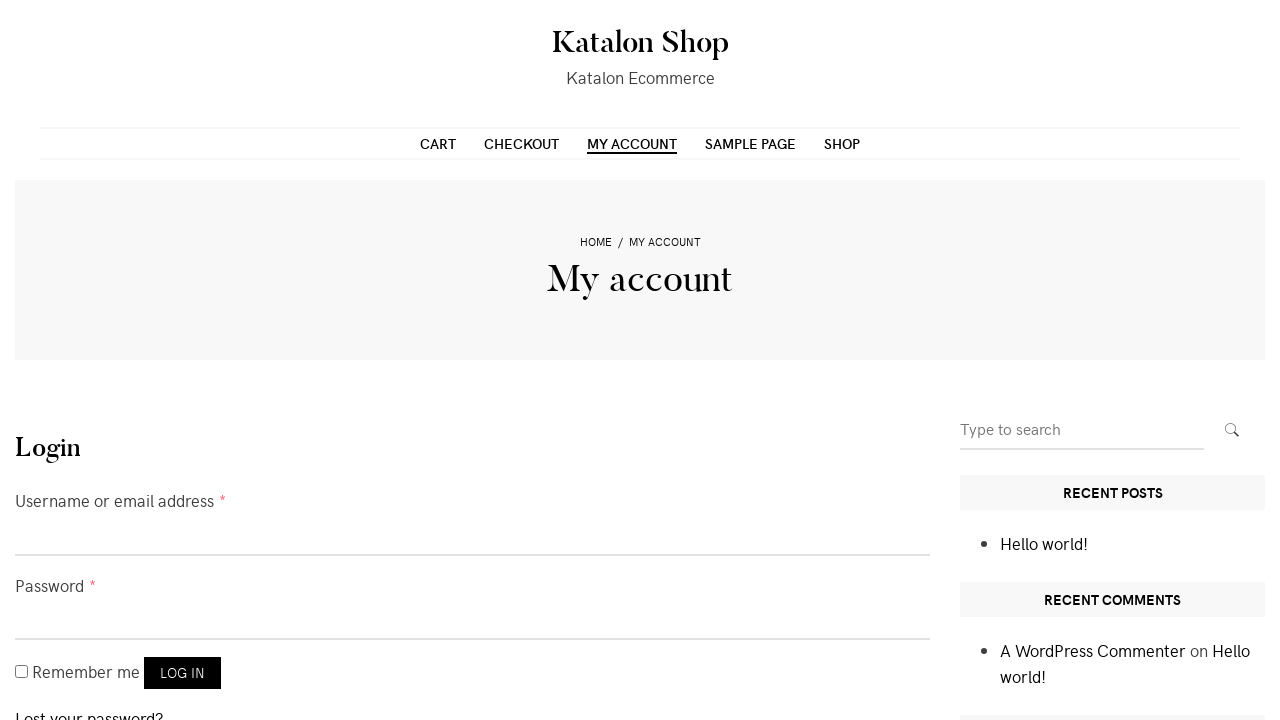

Verified checkbox is not selected
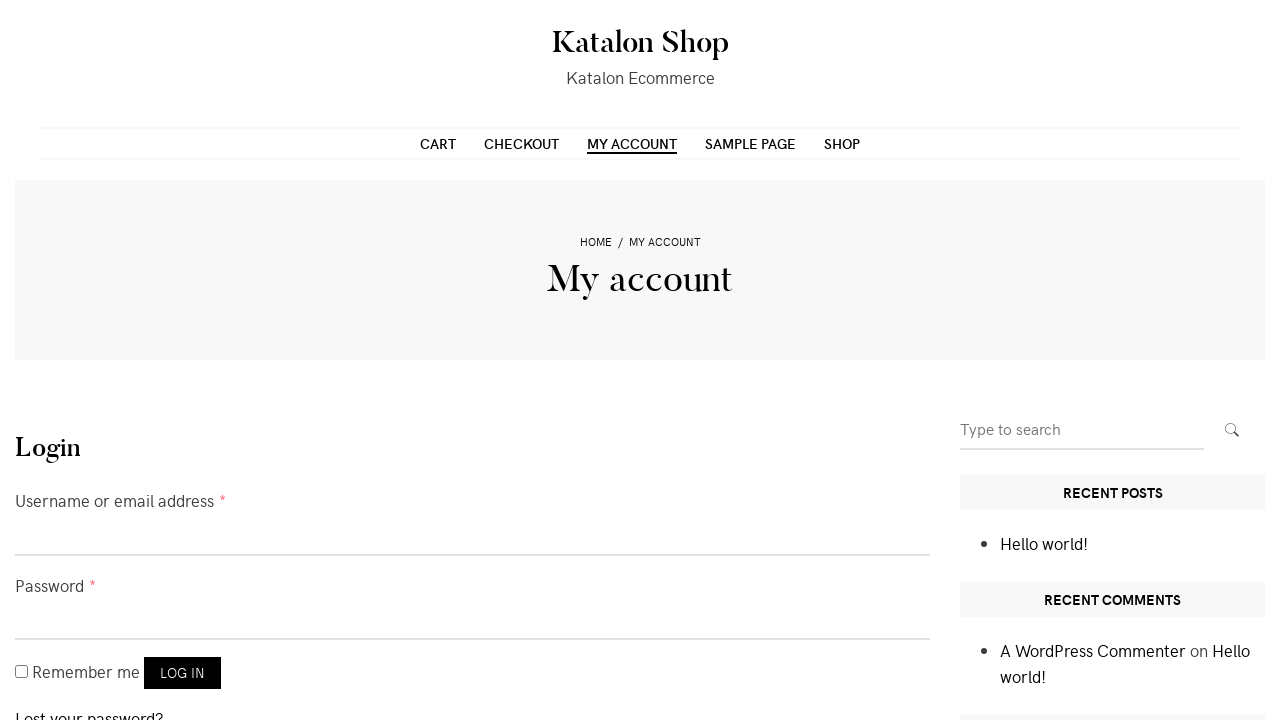

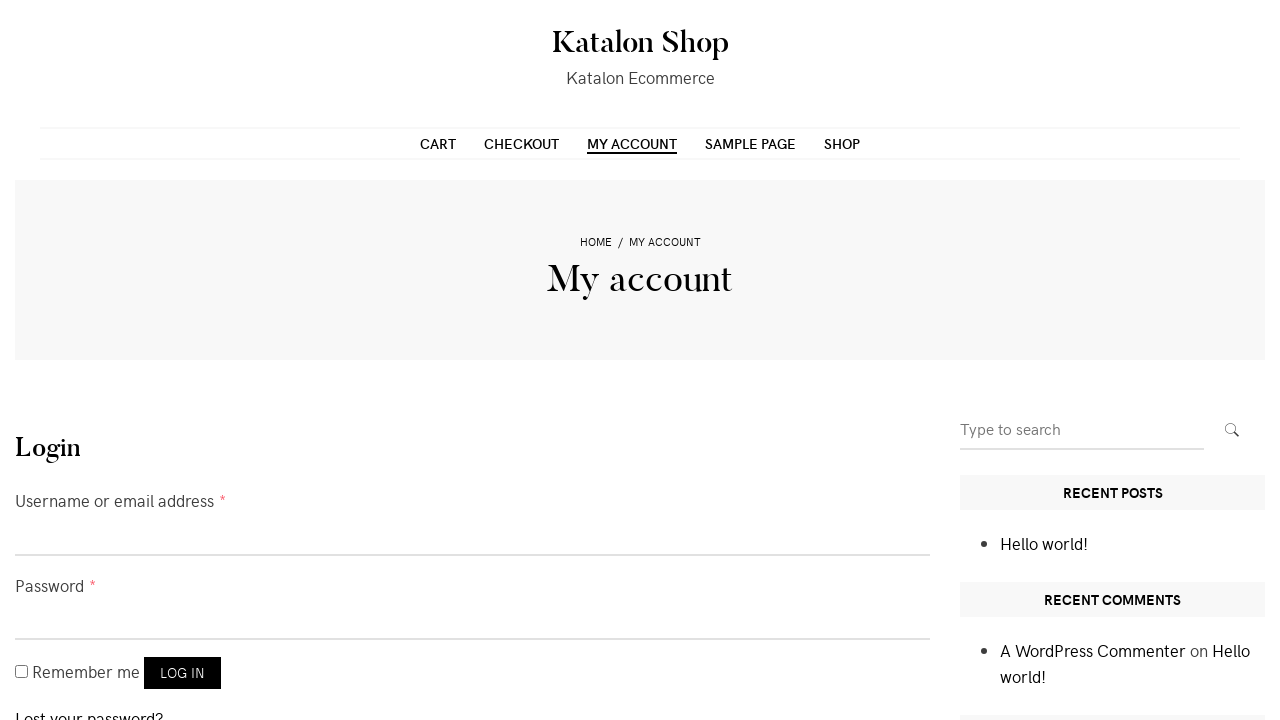